Tests multi-select functionality using a loop to select the first 15 items while holding Ctrl/Cmd key

Starting URL: https://automationfc.github.io/jquery-selectable/

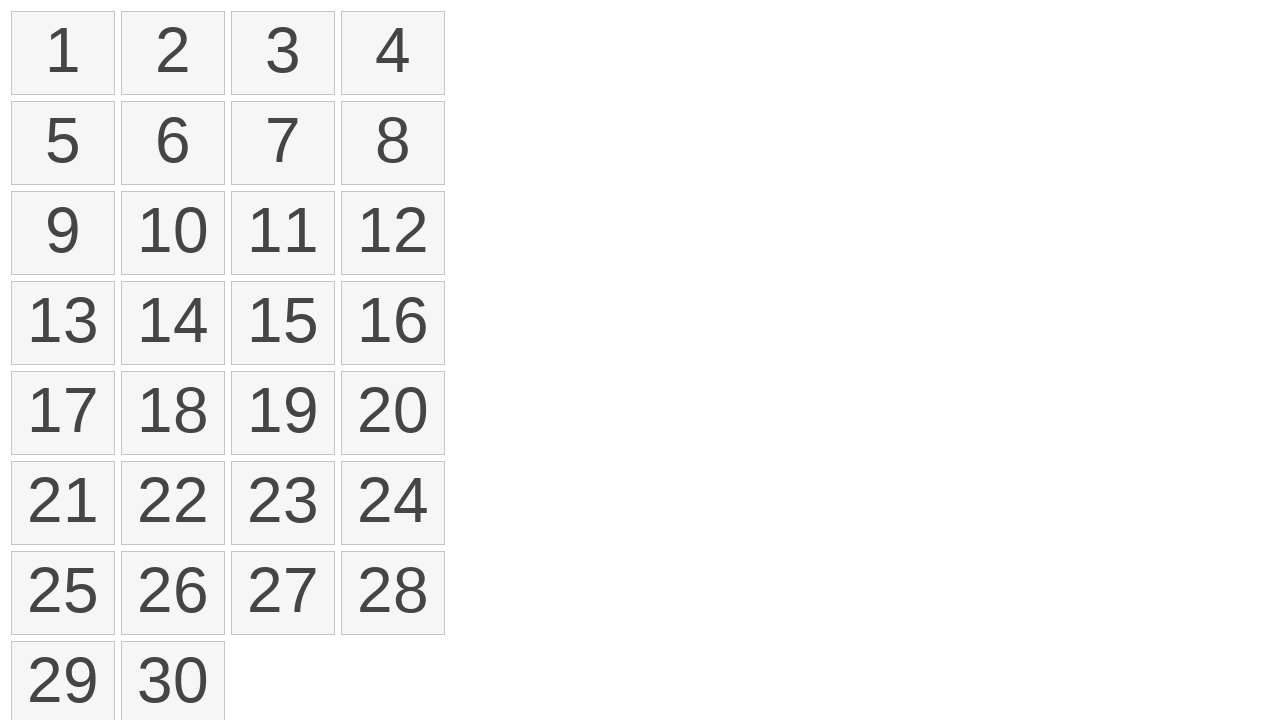

Located all selectable list items
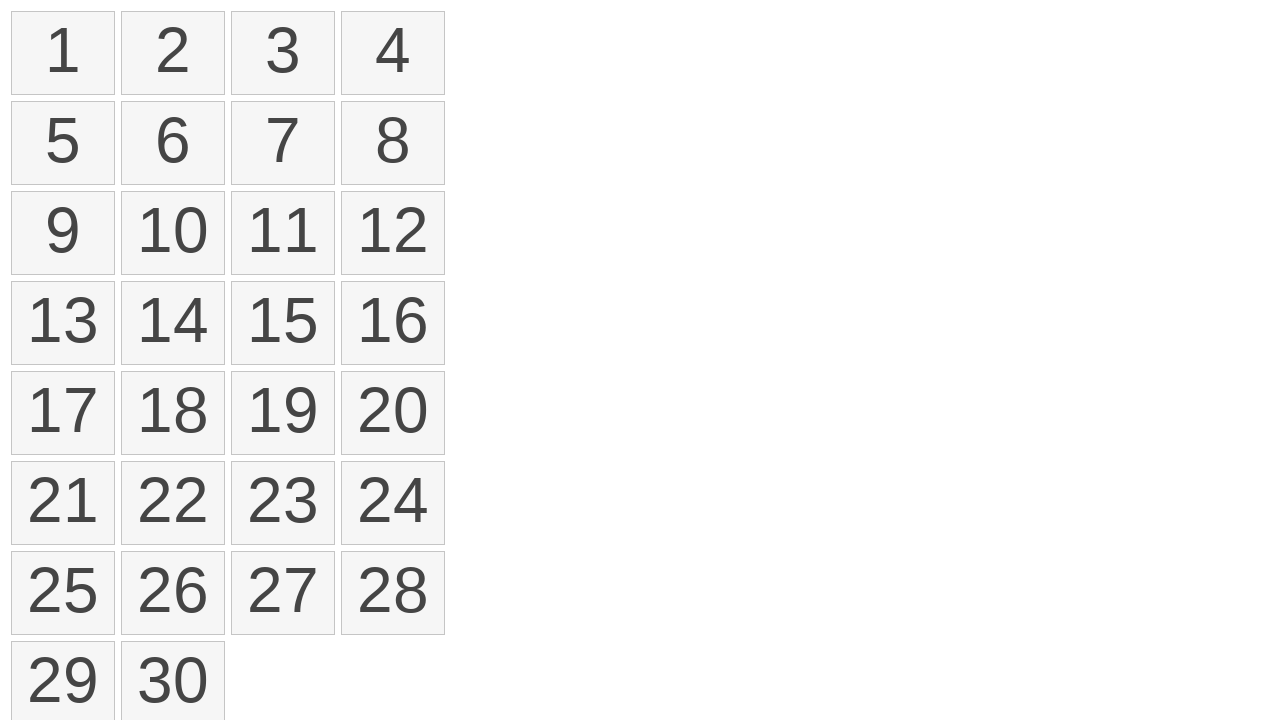

Determined modifier key based on platform (Meta for Mac, Control for others)
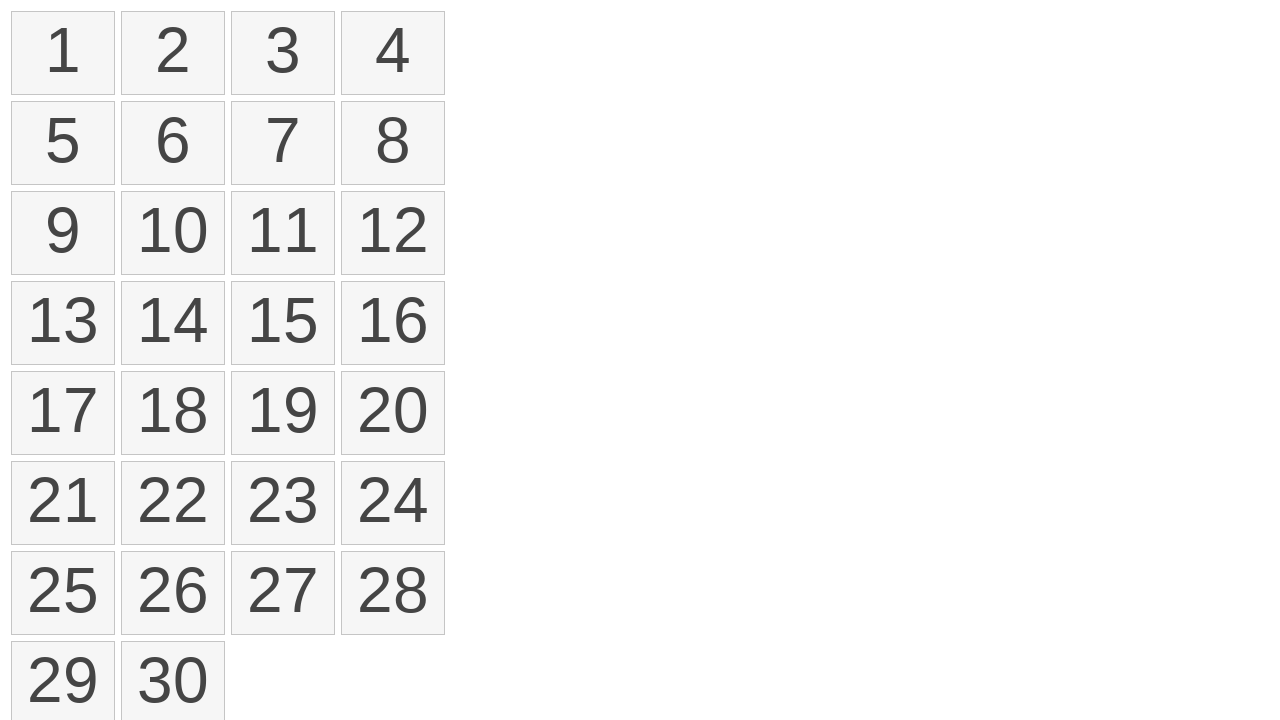

Pressed and held Control key
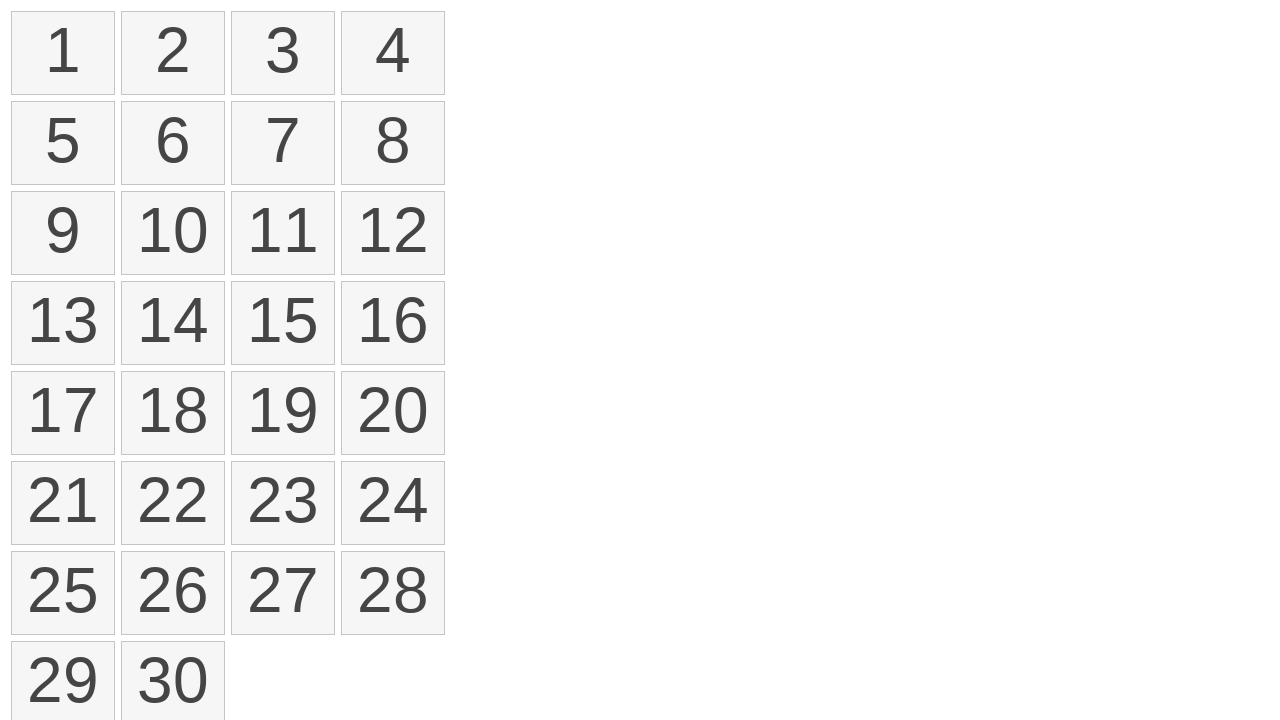

Clicked item 1 while holding Control key at (63, 53) on xpath=//ol//li >> nth=0
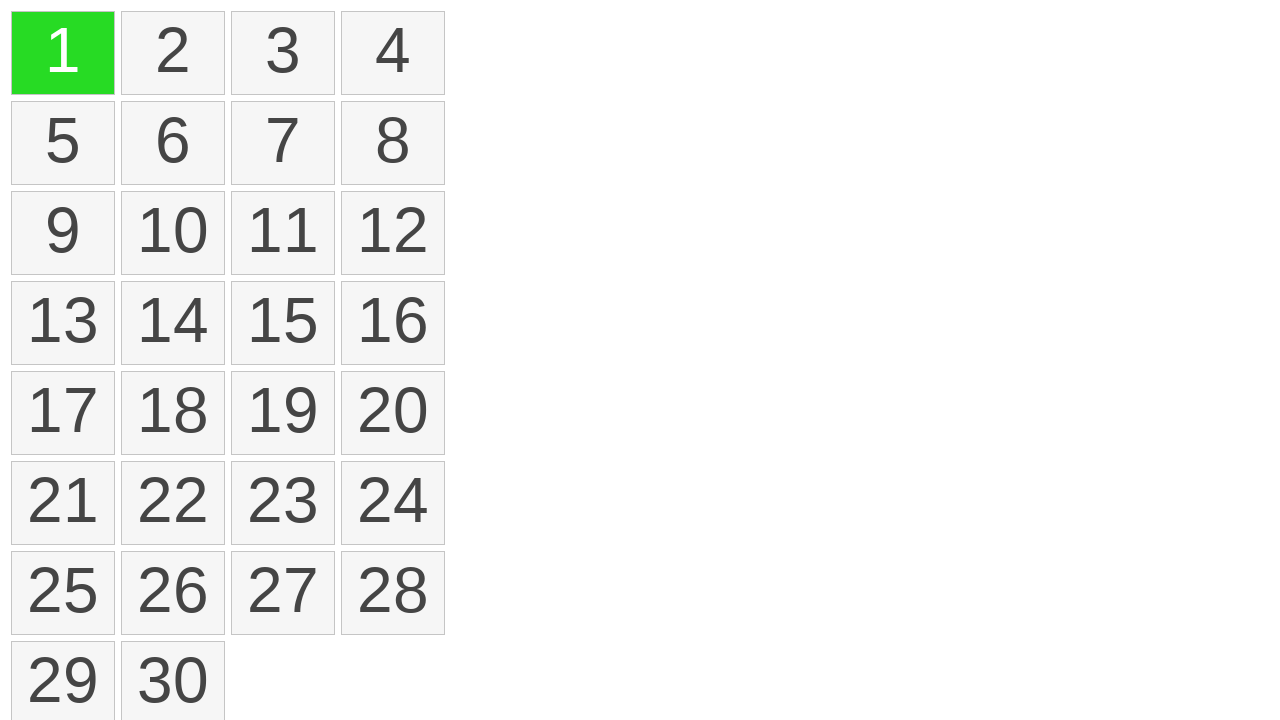

Clicked item 2 while holding Control key at (173, 53) on xpath=//ol//li >> nth=1
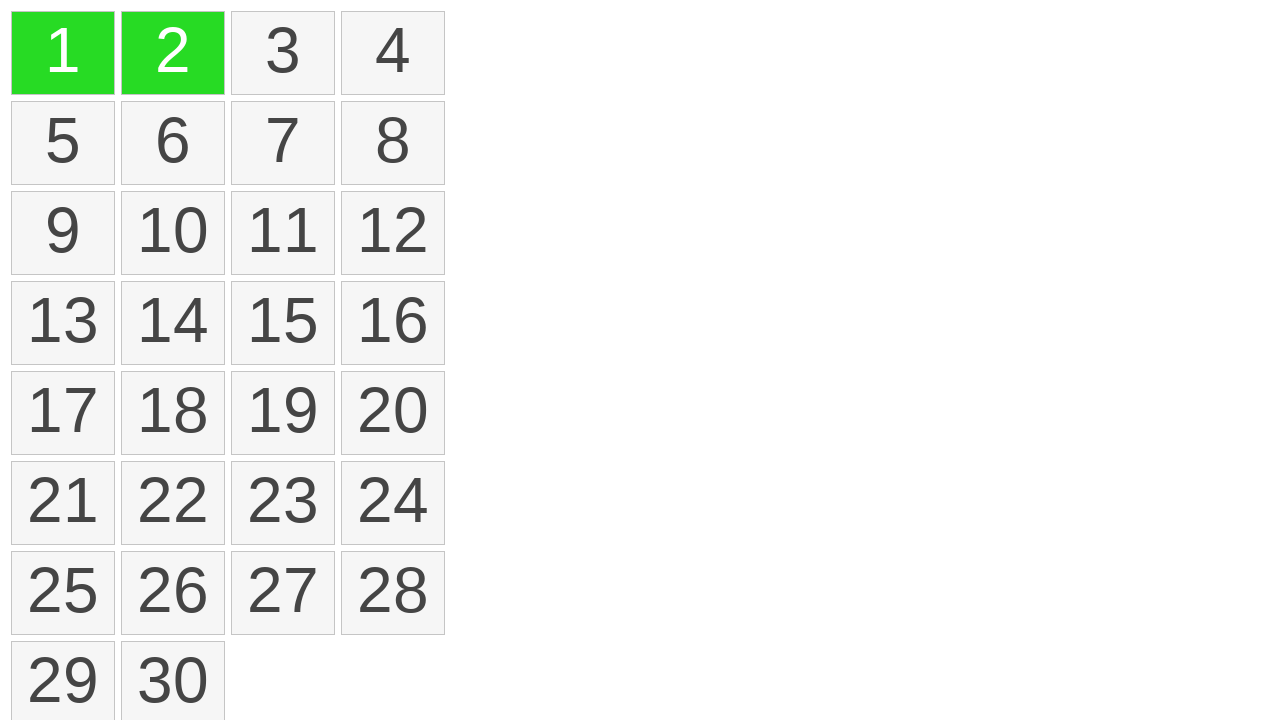

Clicked item 3 while holding Control key at (283, 53) on xpath=//ol//li >> nth=2
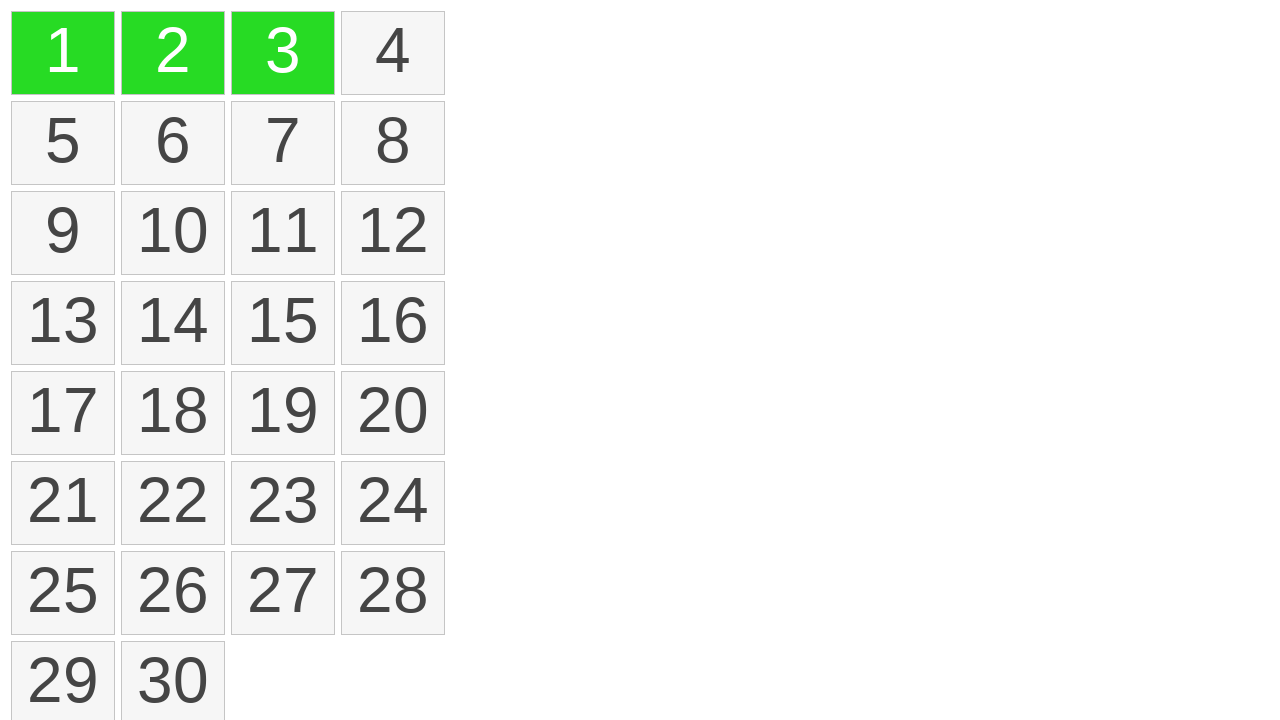

Clicked item 4 while holding Control key at (393, 53) on xpath=//ol//li >> nth=3
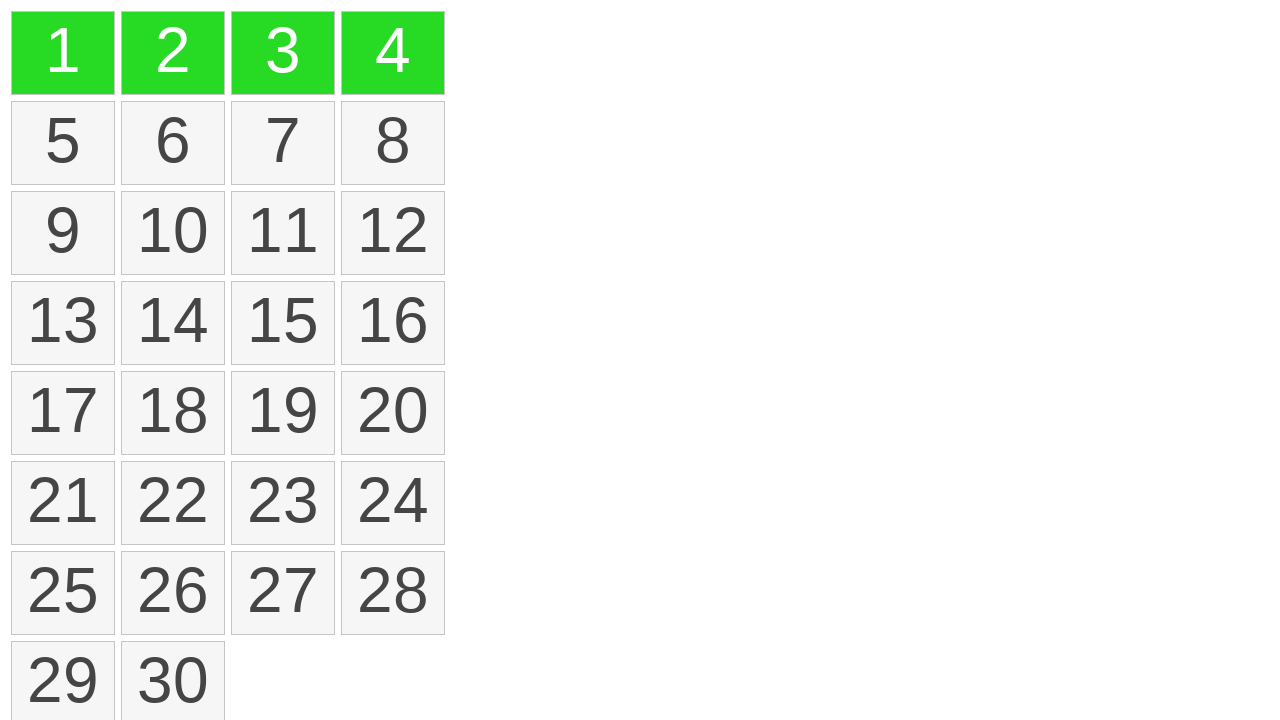

Clicked item 5 while holding Control key at (63, 143) on xpath=//ol//li >> nth=4
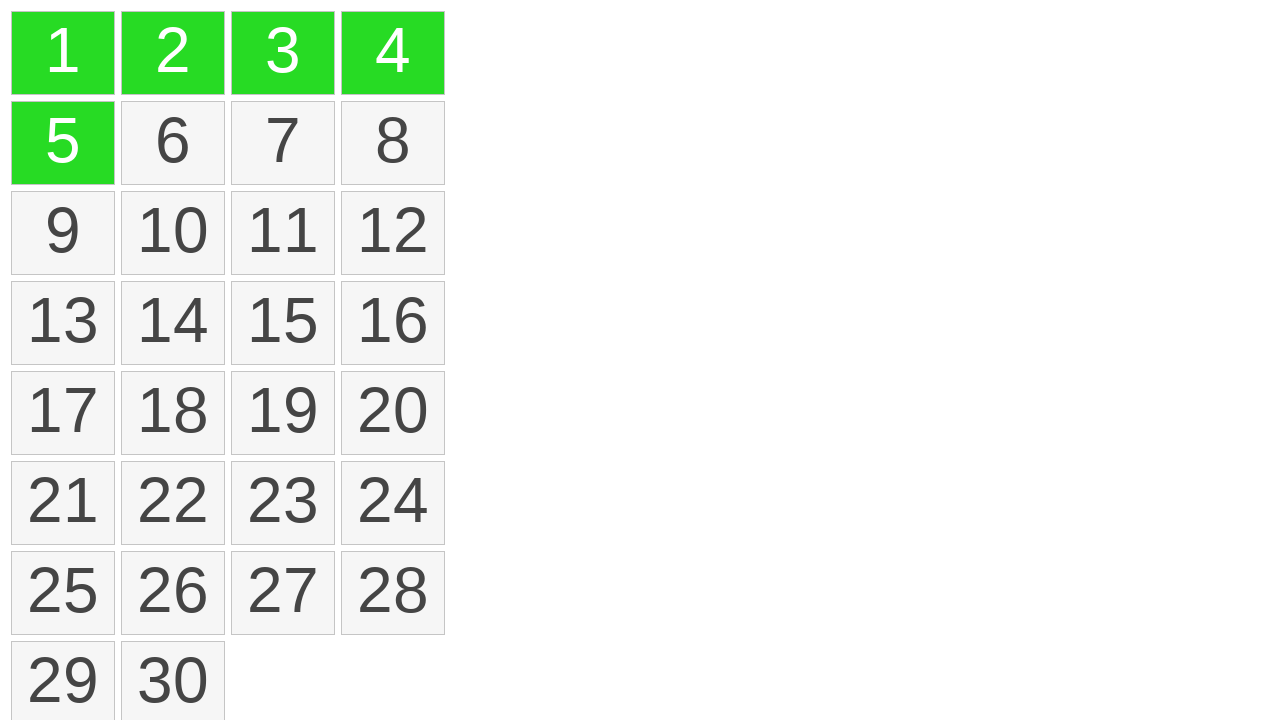

Clicked item 6 while holding Control key at (173, 143) on xpath=//ol//li >> nth=5
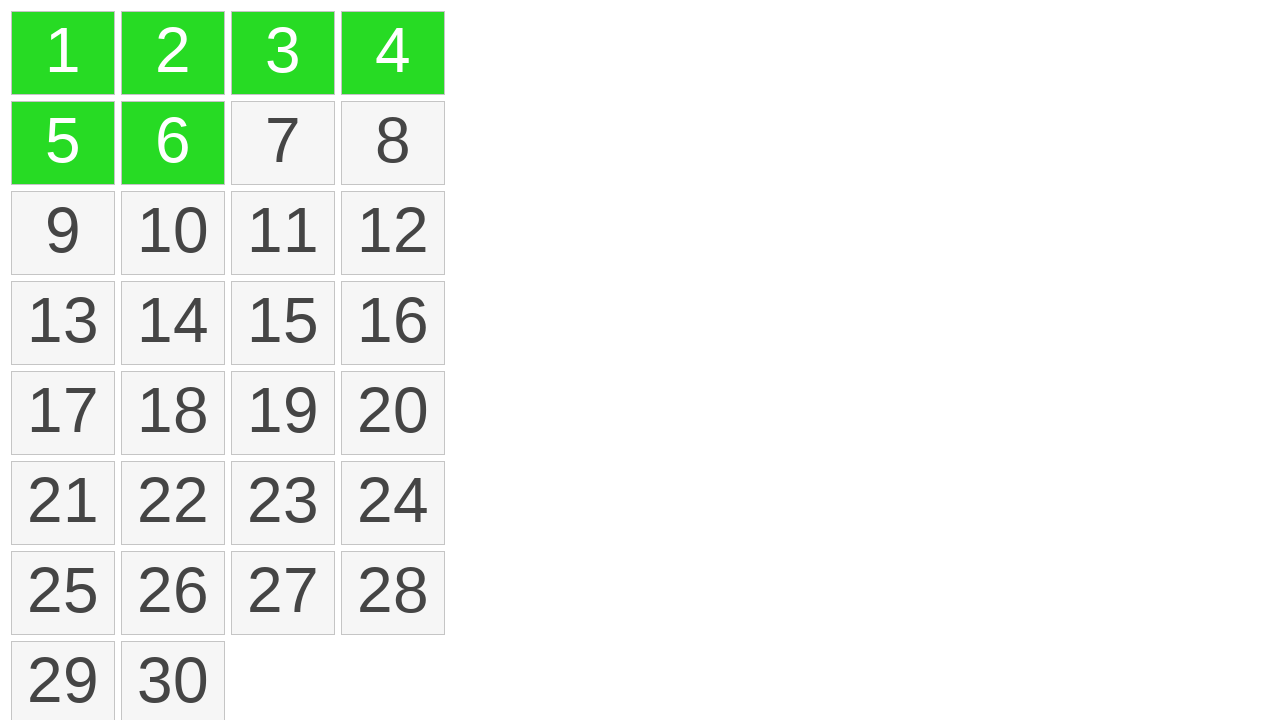

Clicked item 7 while holding Control key at (283, 143) on xpath=//ol//li >> nth=6
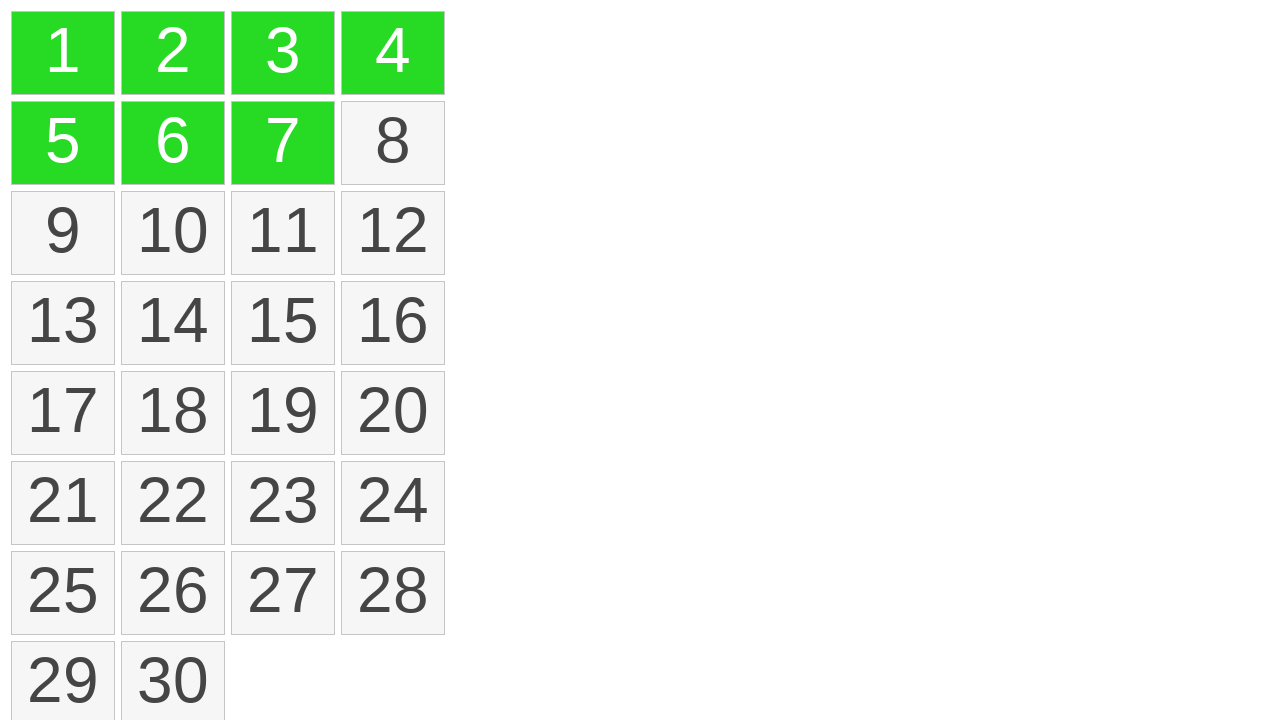

Clicked item 8 while holding Control key at (393, 143) on xpath=//ol//li >> nth=7
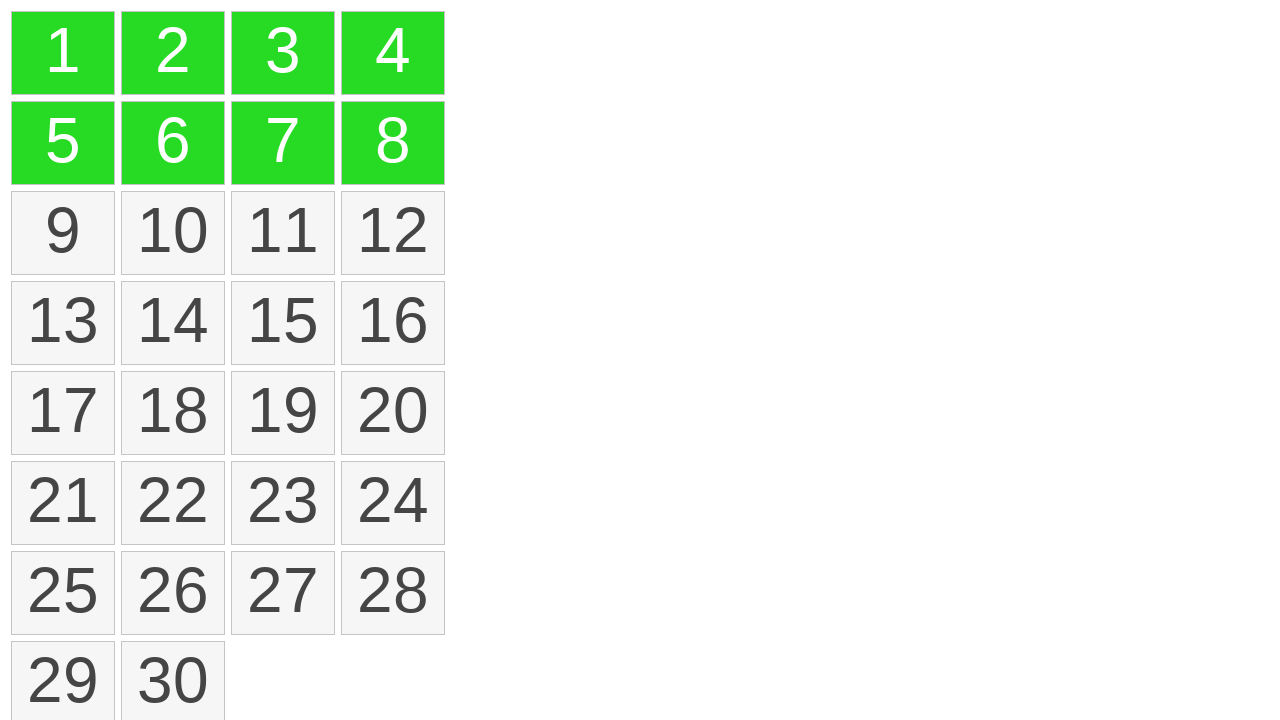

Clicked item 9 while holding Control key at (63, 233) on xpath=//ol//li >> nth=8
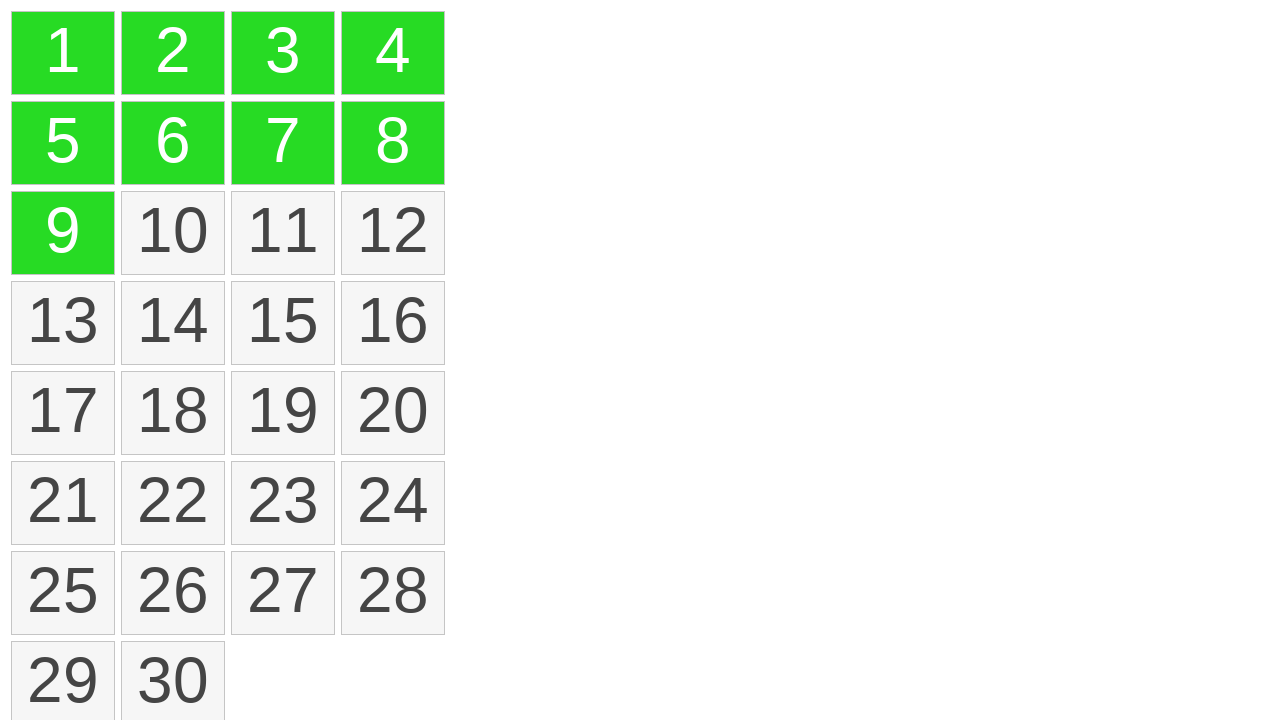

Clicked item 10 while holding Control key at (173, 233) on xpath=//ol//li >> nth=9
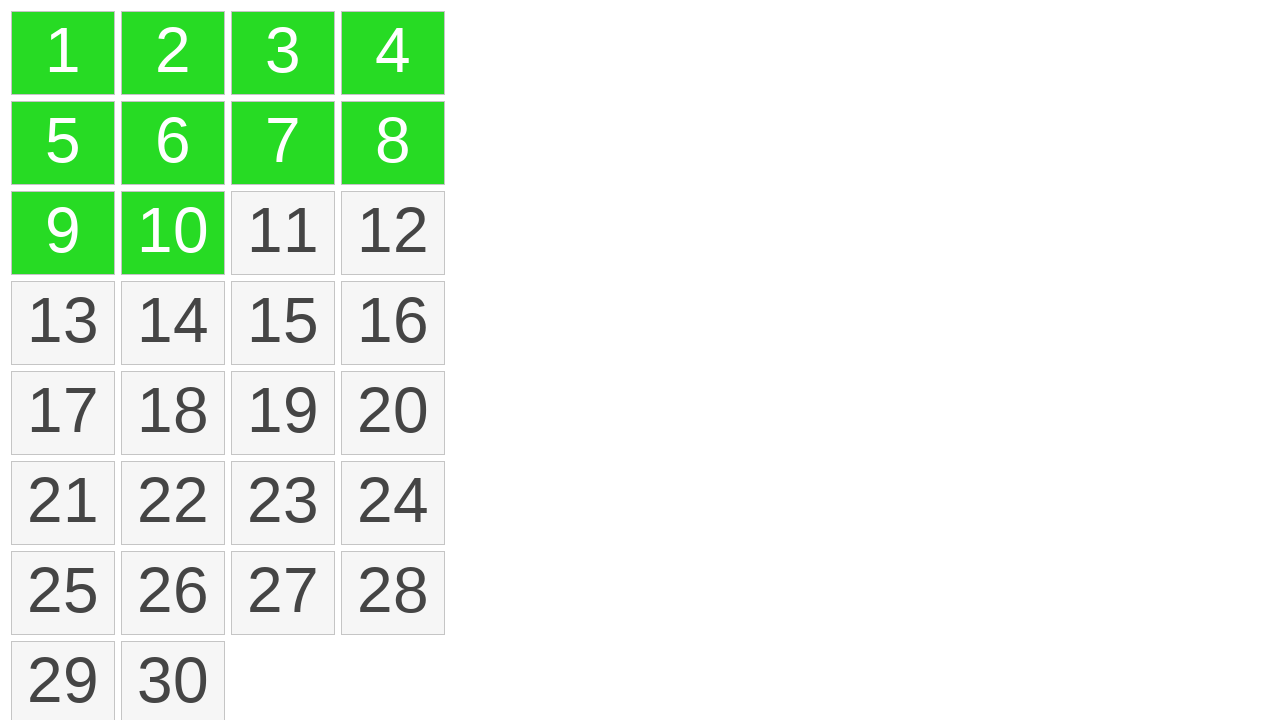

Clicked item 11 while holding Control key at (283, 233) on xpath=//ol//li >> nth=10
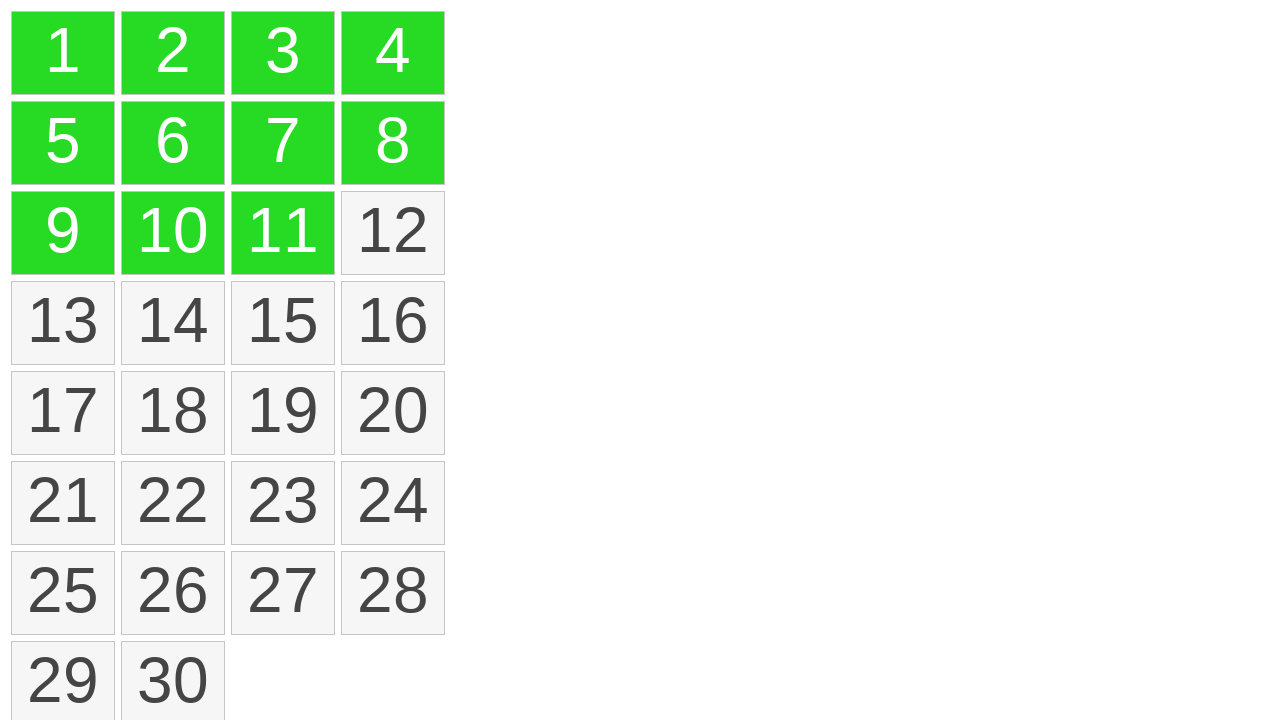

Clicked item 12 while holding Control key at (393, 233) on xpath=//ol//li >> nth=11
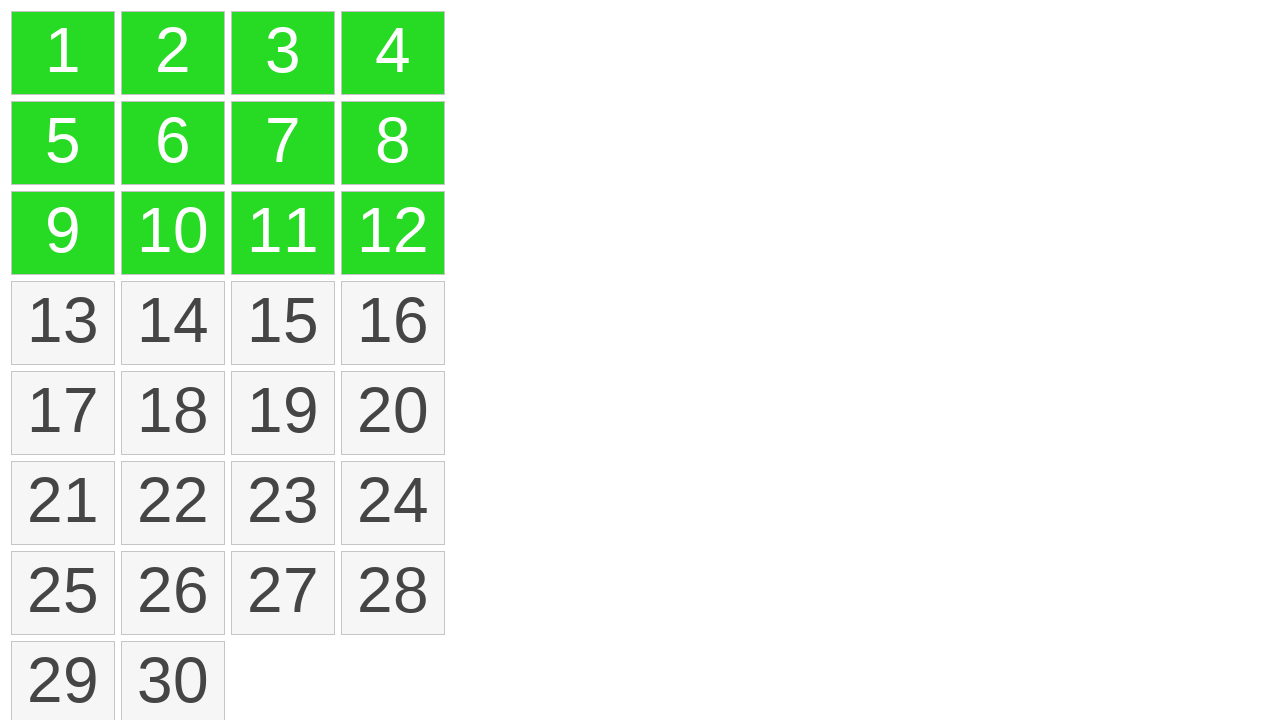

Clicked item 13 while holding Control key at (63, 323) on xpath=//ol//li >> nth=12
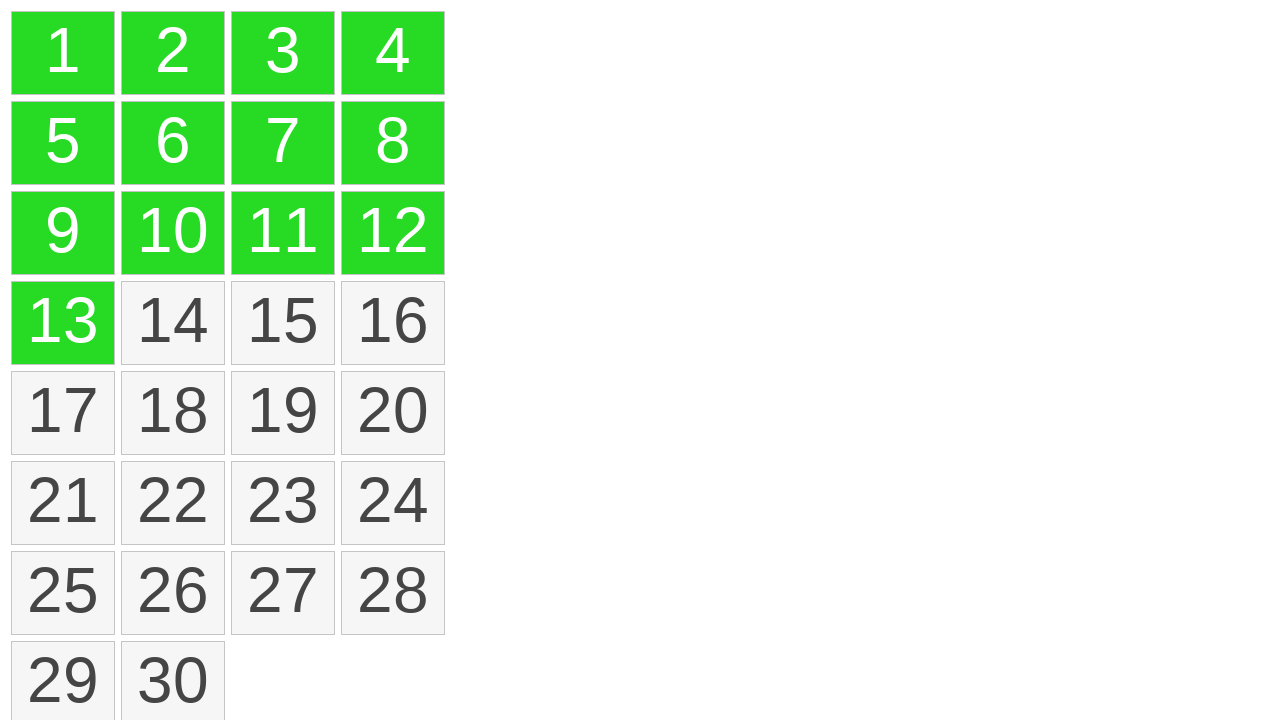

Clicked item 14 while holding Control key at (173, 323) on xpath=//ol//li >> nth=13
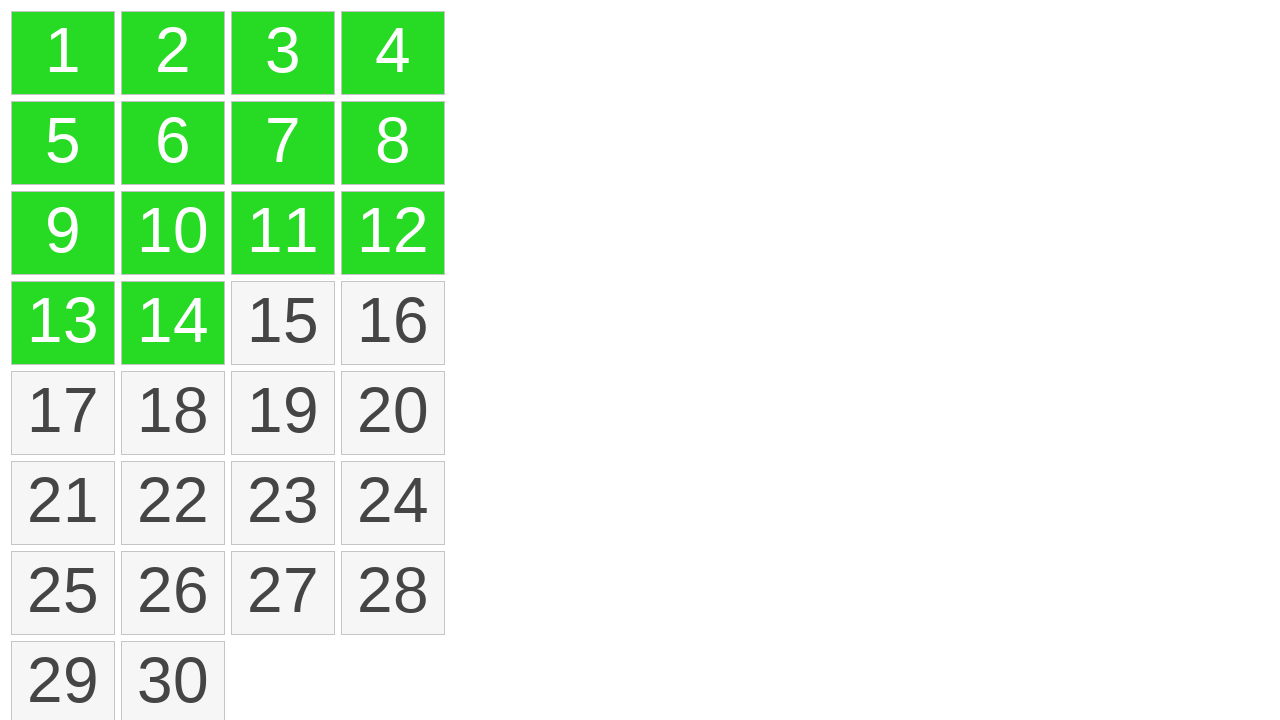

Clicked item 15 while holding Control key at (283, 323) on xpath=//ol//li >> nth=14
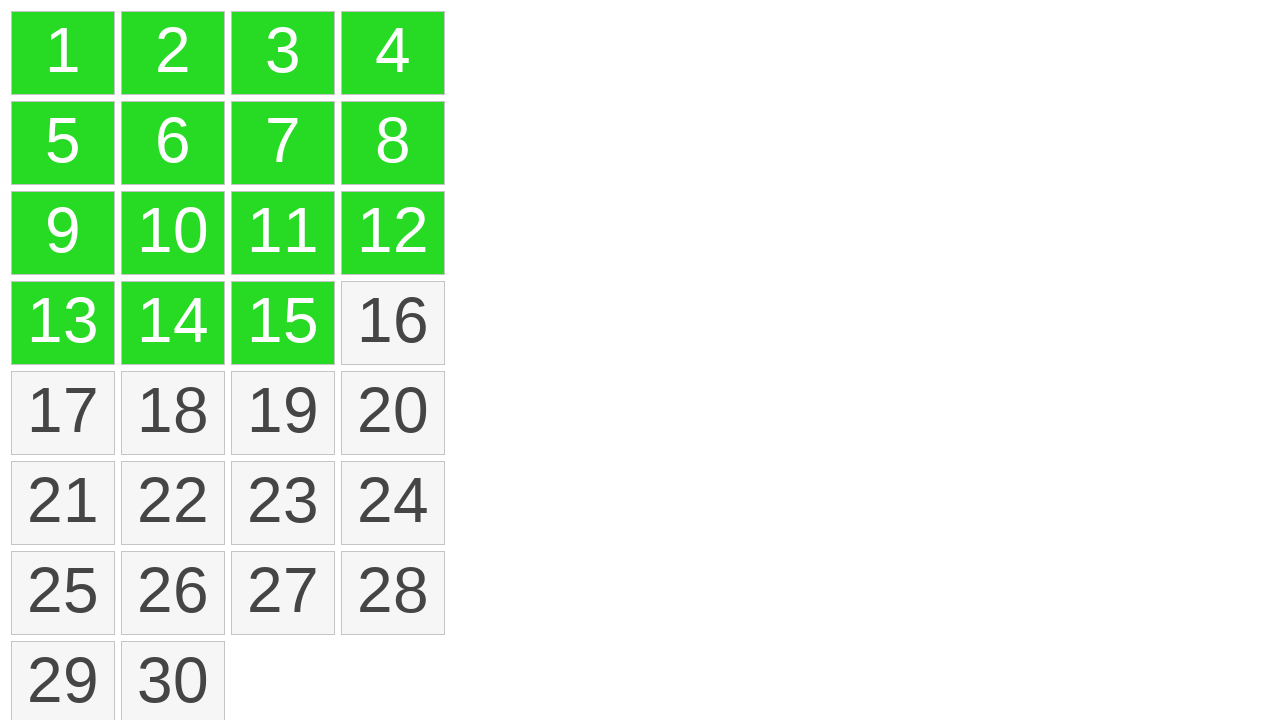

Released Control key
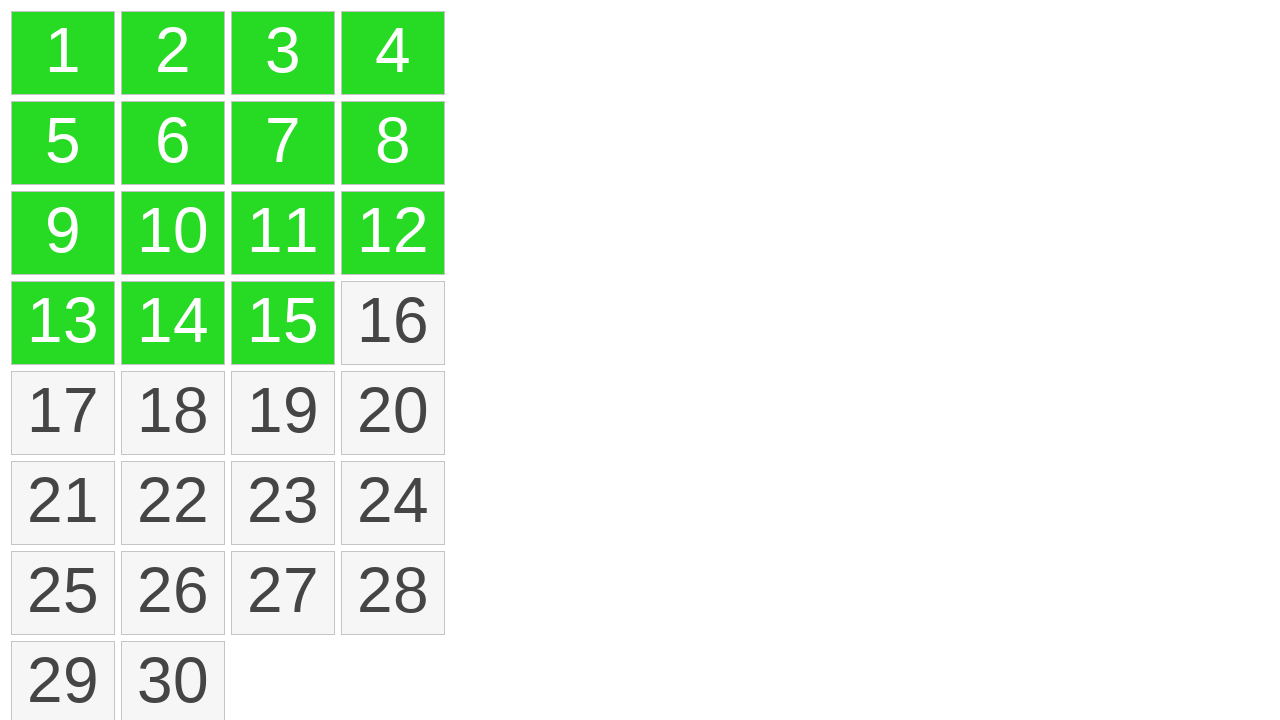

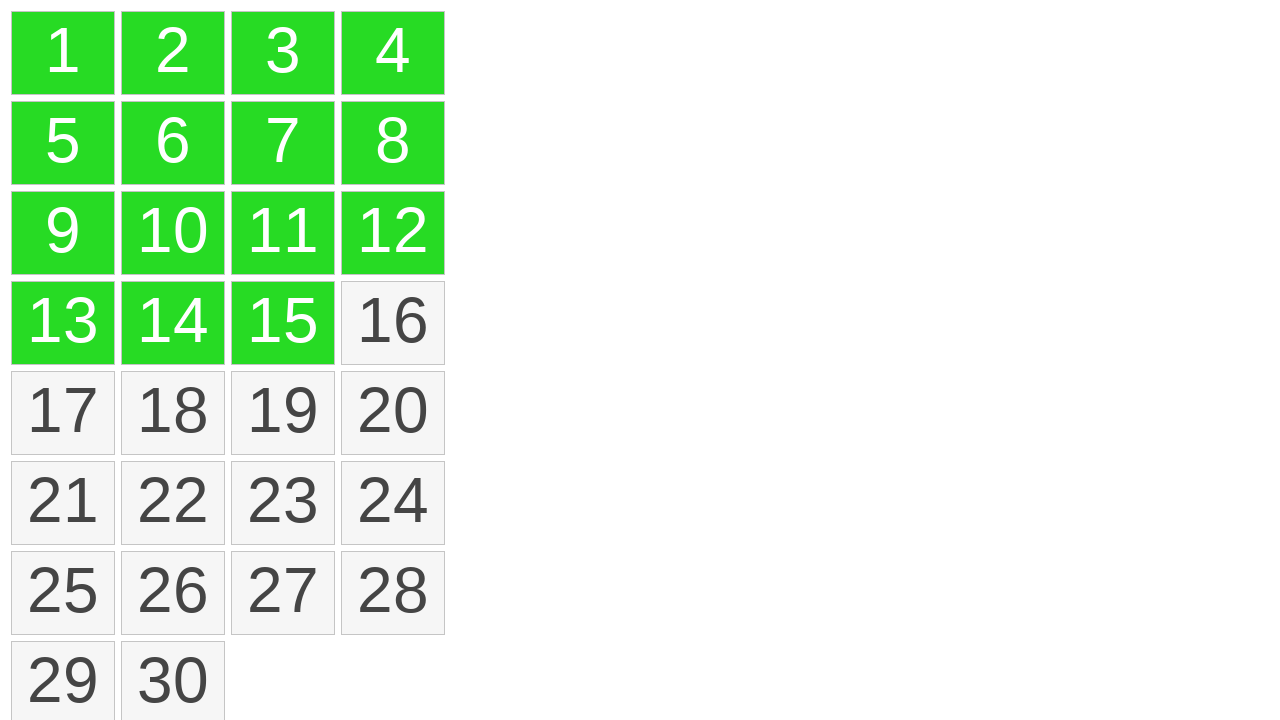